Tests show/hide functionality by clicking show button, filling a text field, then clicking hide button to verify the element becomes hidden

Starting URL: https://rahulshettyacademy.com/AutomationPractice/

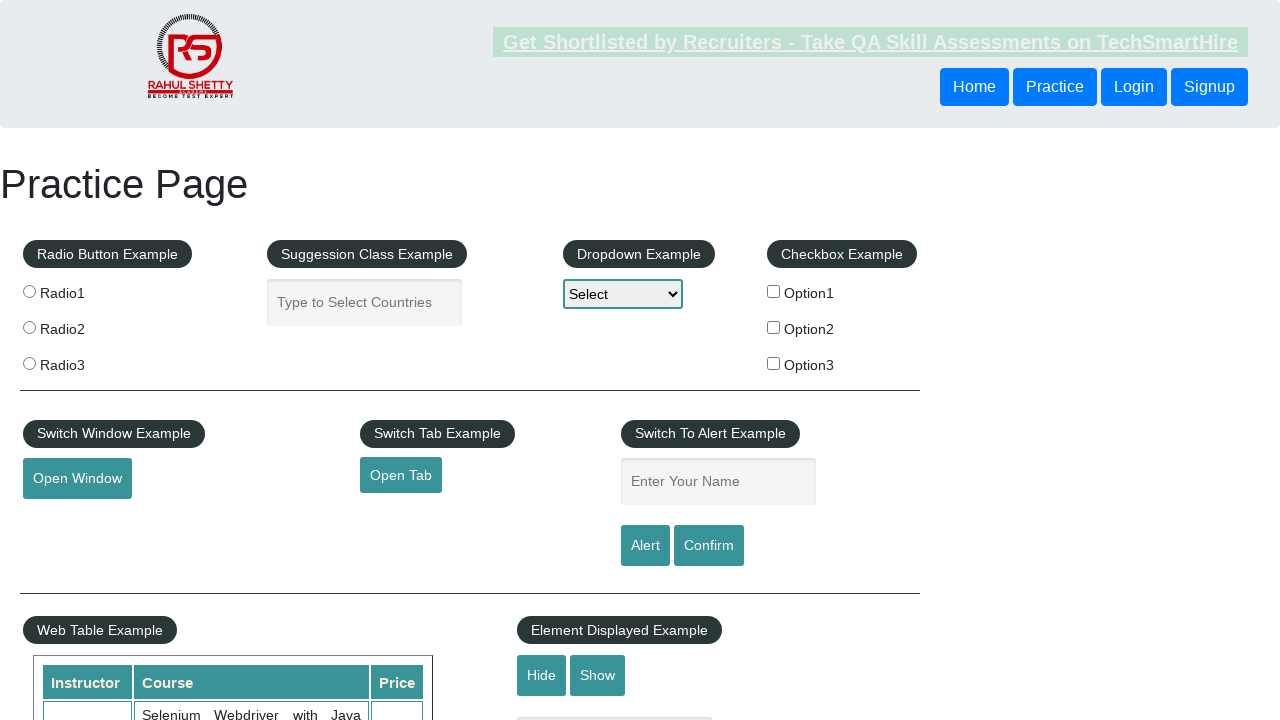

Clicked Show button to reveal input field at (598, 675) on [value='Show']
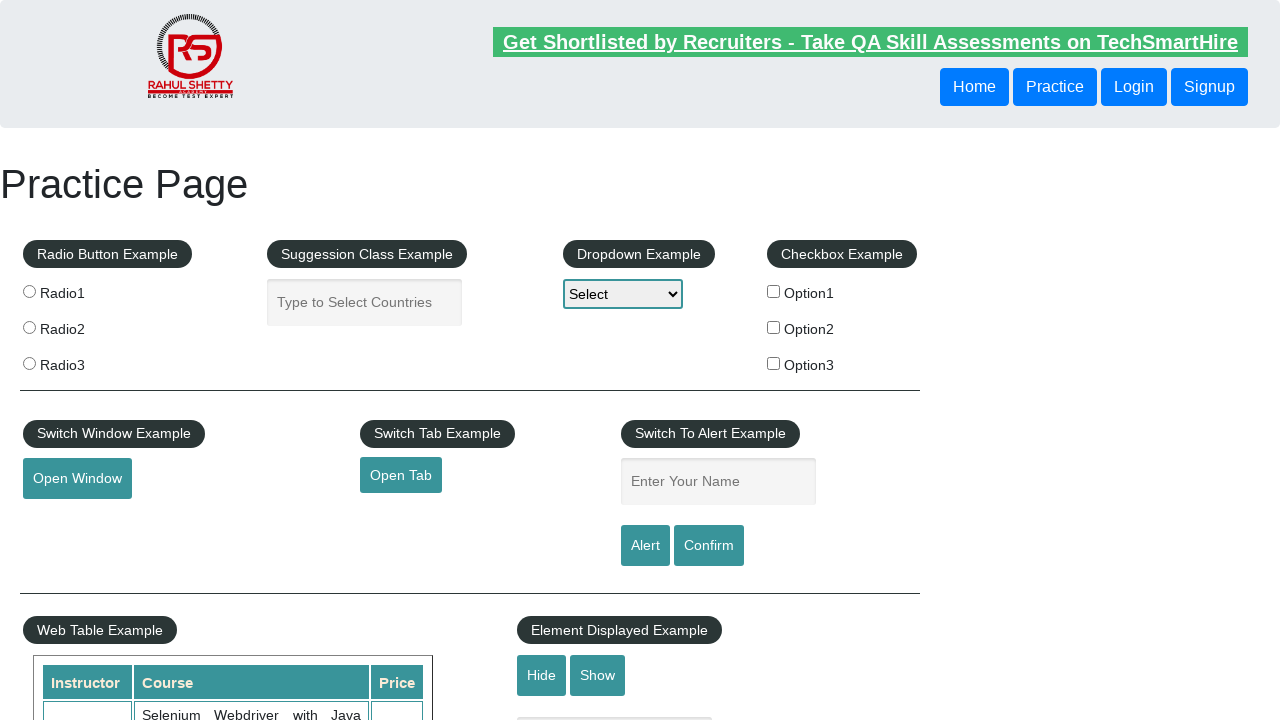

Input field became visible
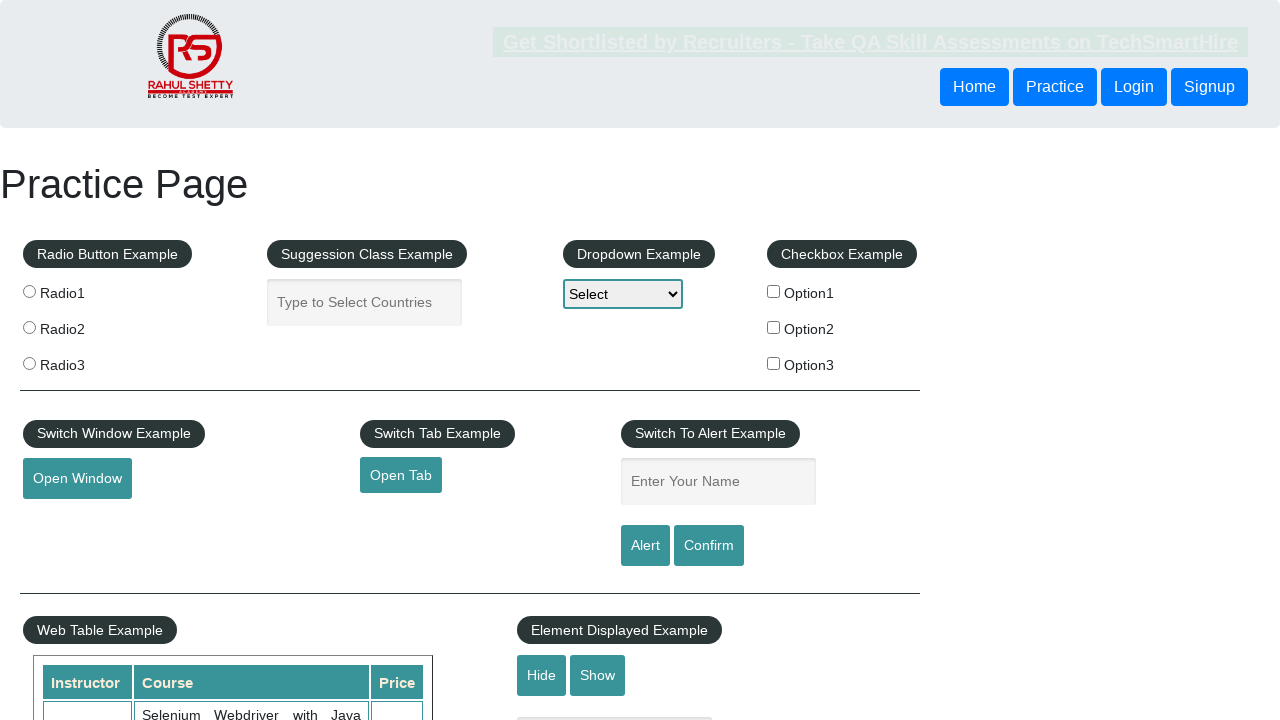

Filled input field with 'Ritwik' on input[placeholder='Hide/Show Example']
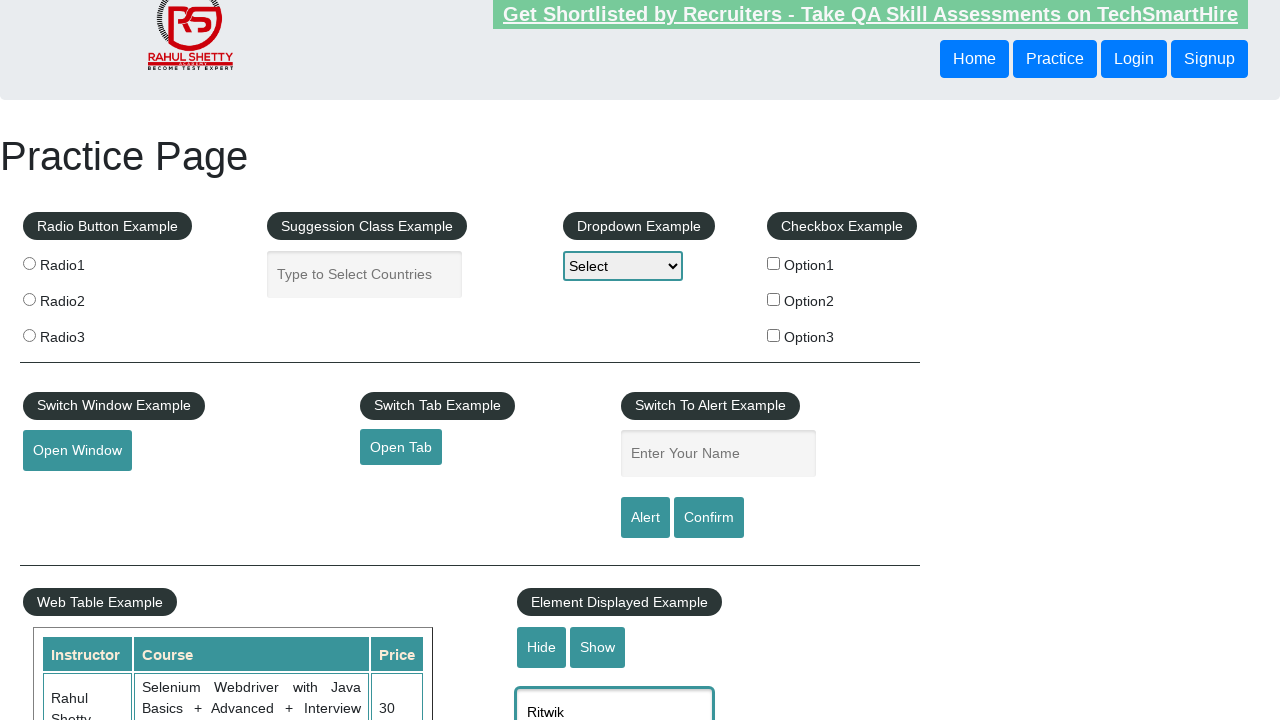

Clicked Hide button to hide input field at (542, 647) on [value='Hide']
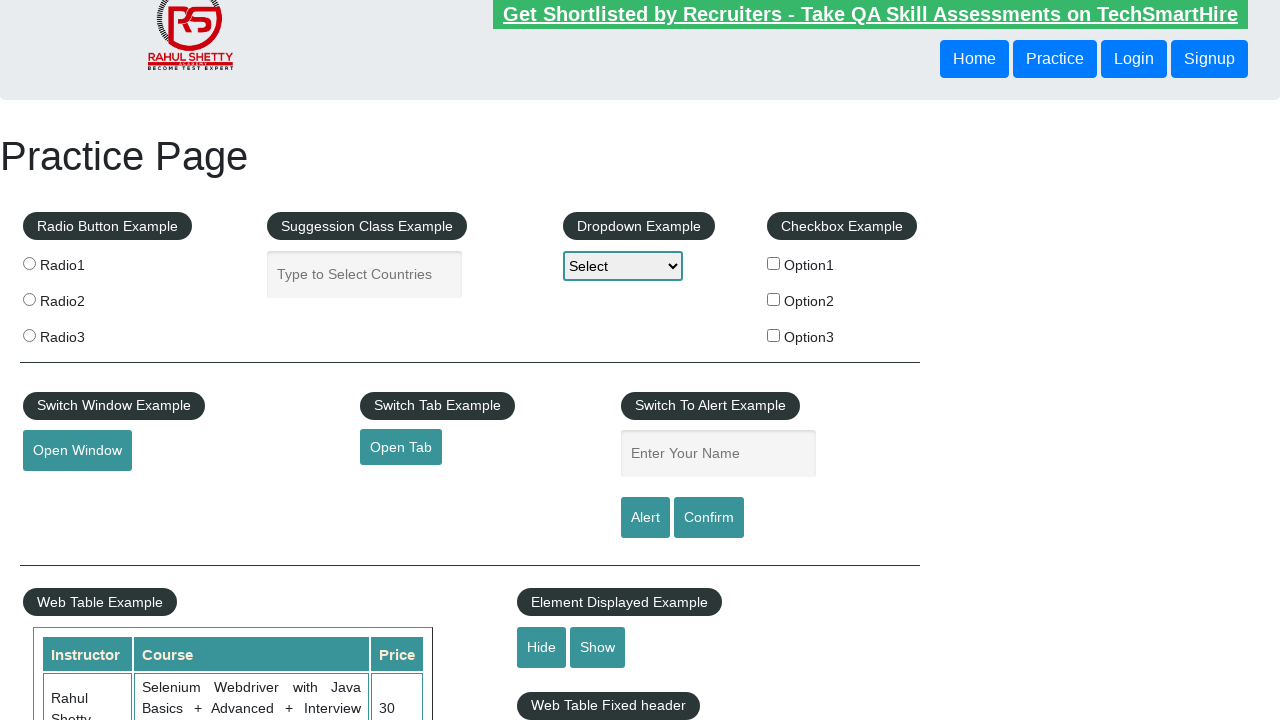

Input field is now hidden
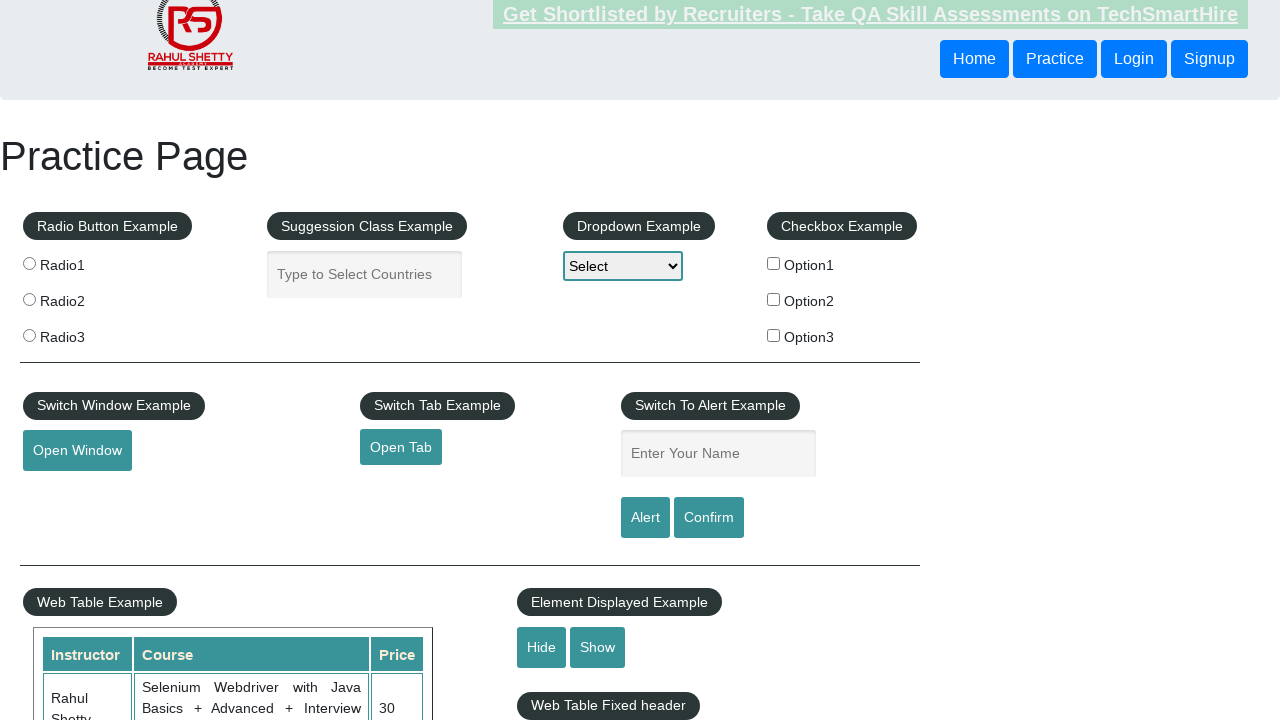

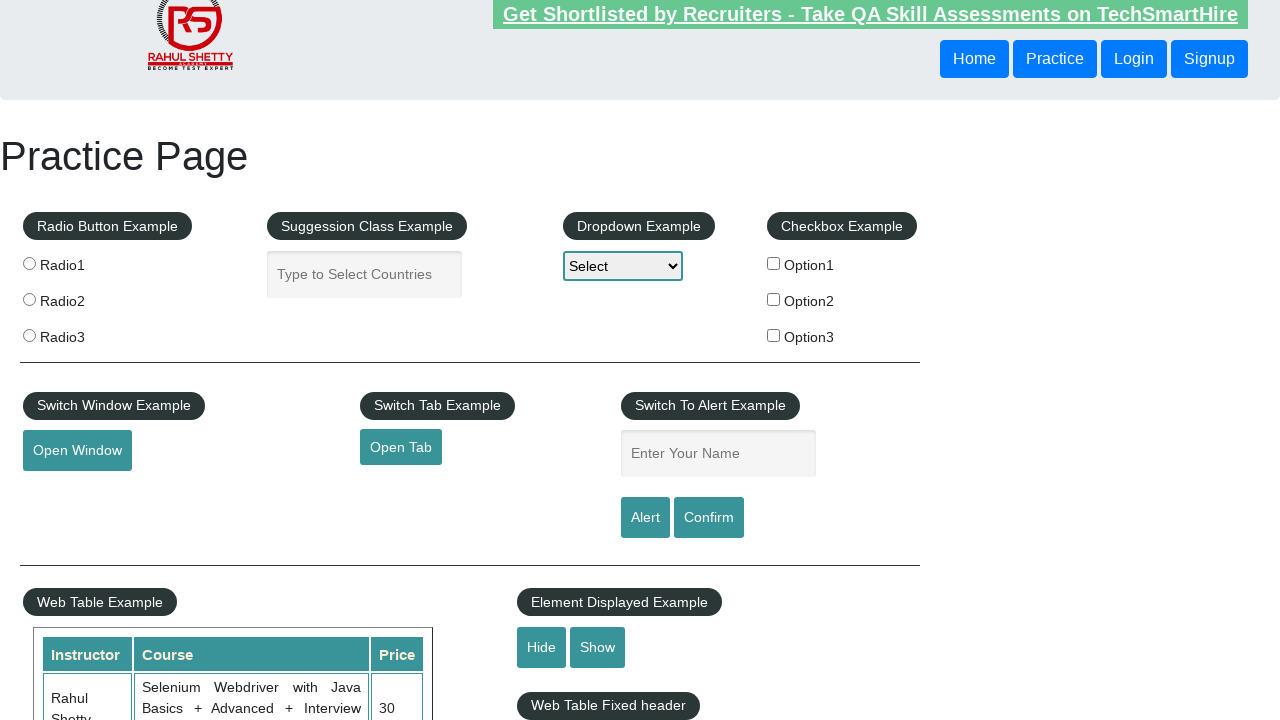